Tests that the form accepts age value of zero by filling in name, email, and age fields and submitting

Starting URL: https://davi-vert.vercel.app/index.html

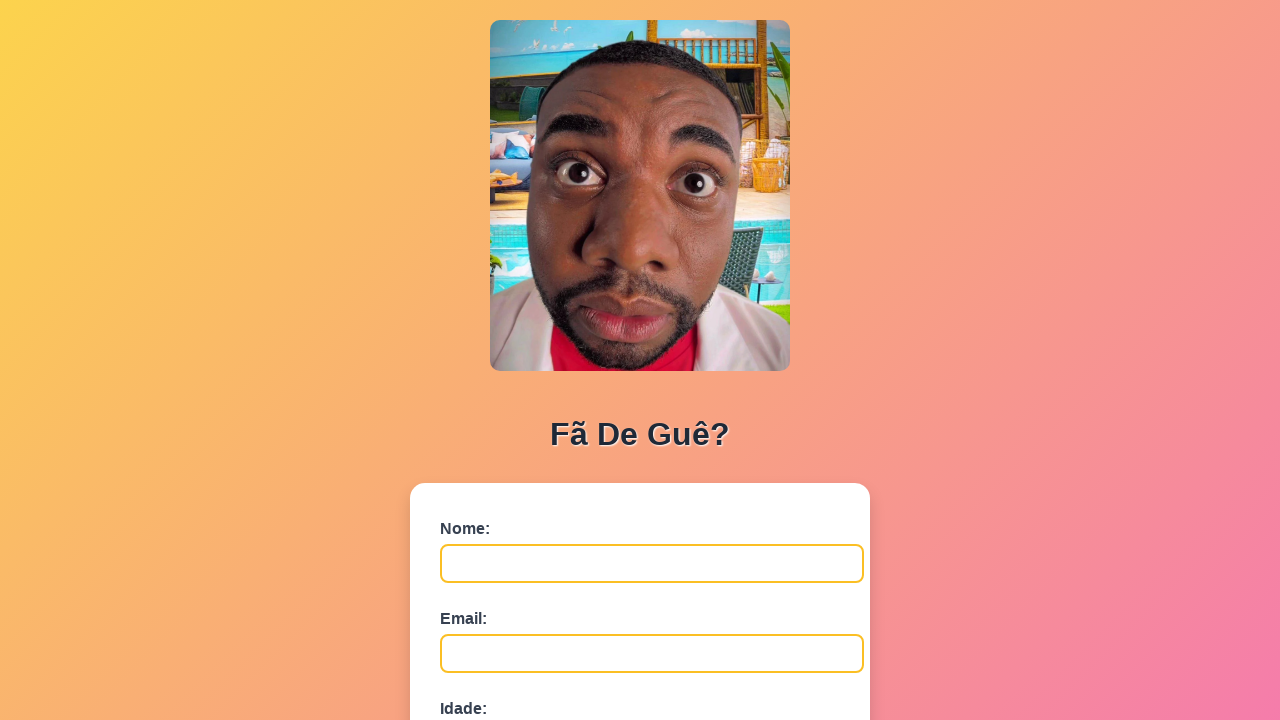

Cleared localStorage
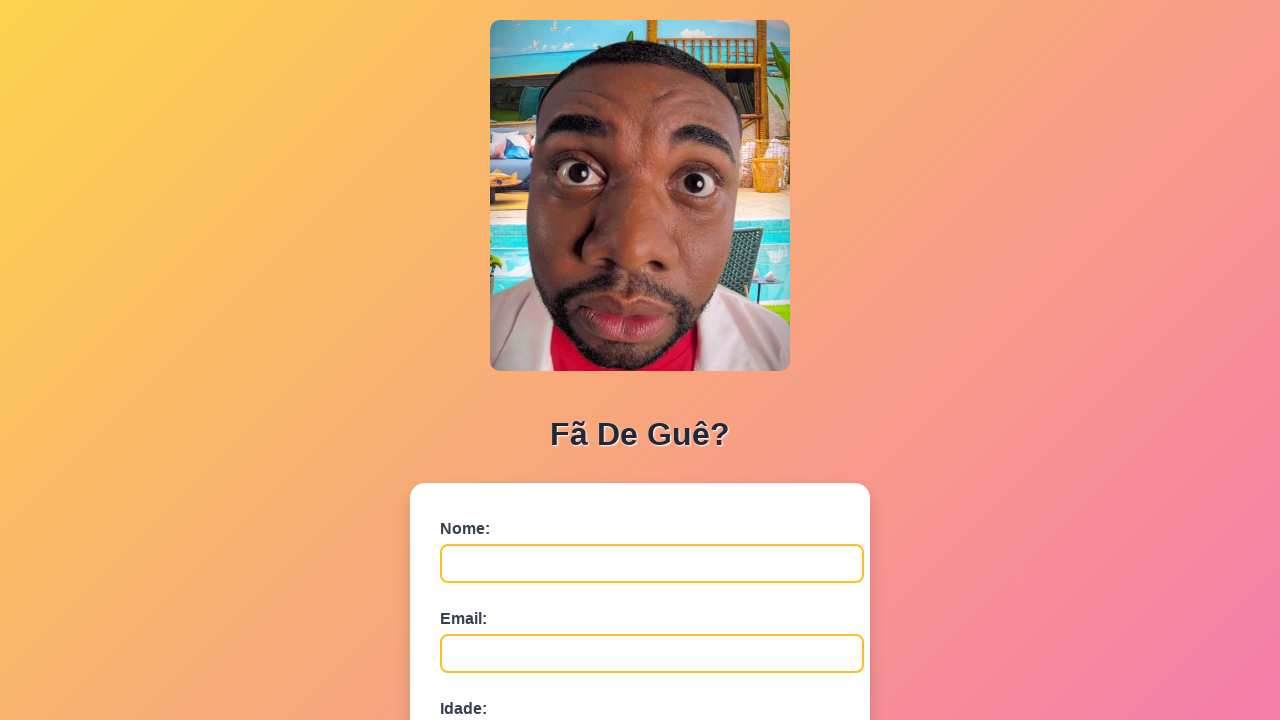

Filled name field with 'Marcus Johnson' on #nome
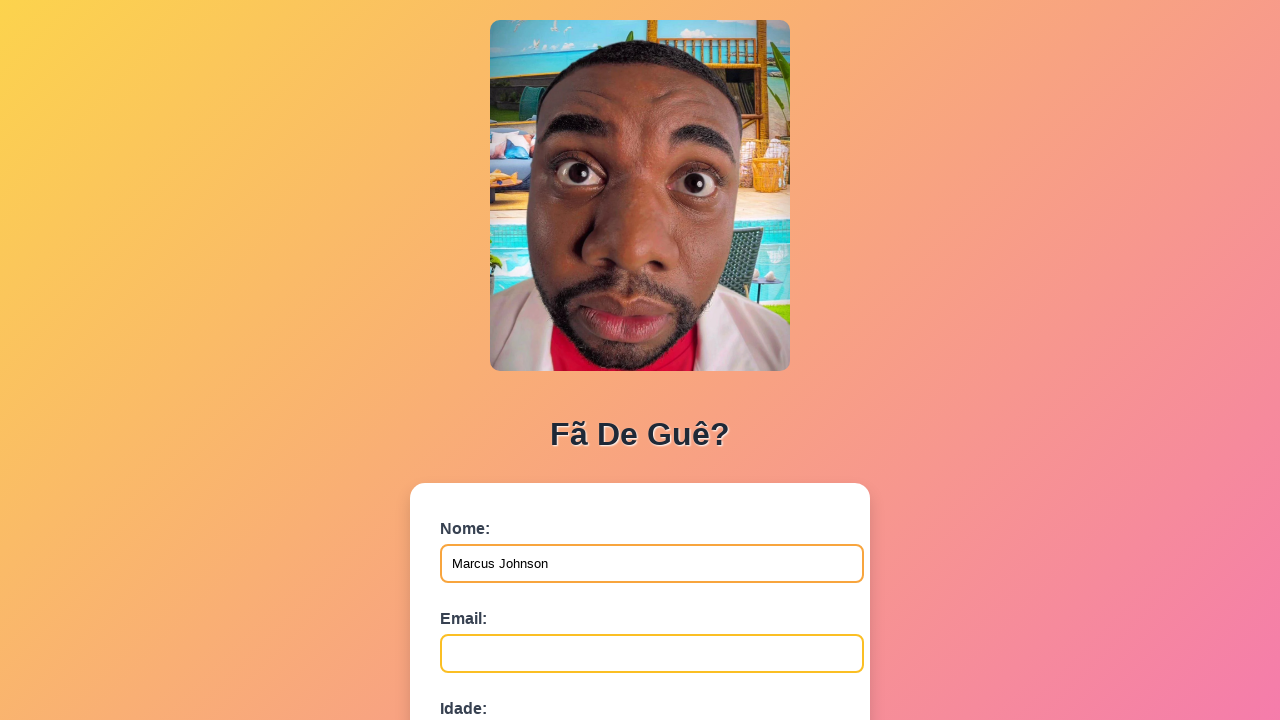

Filled email field with 'marcus.johnson@testmail.com' on #email
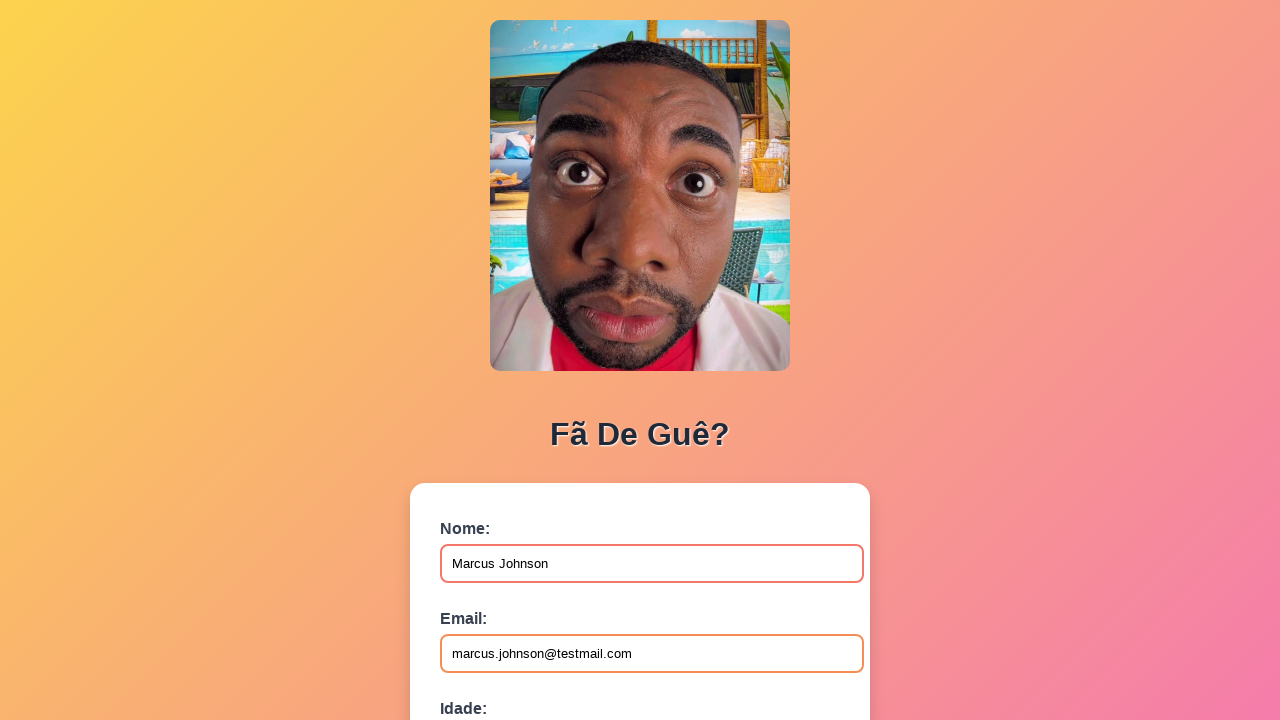

Filled age field with '0' on #idade
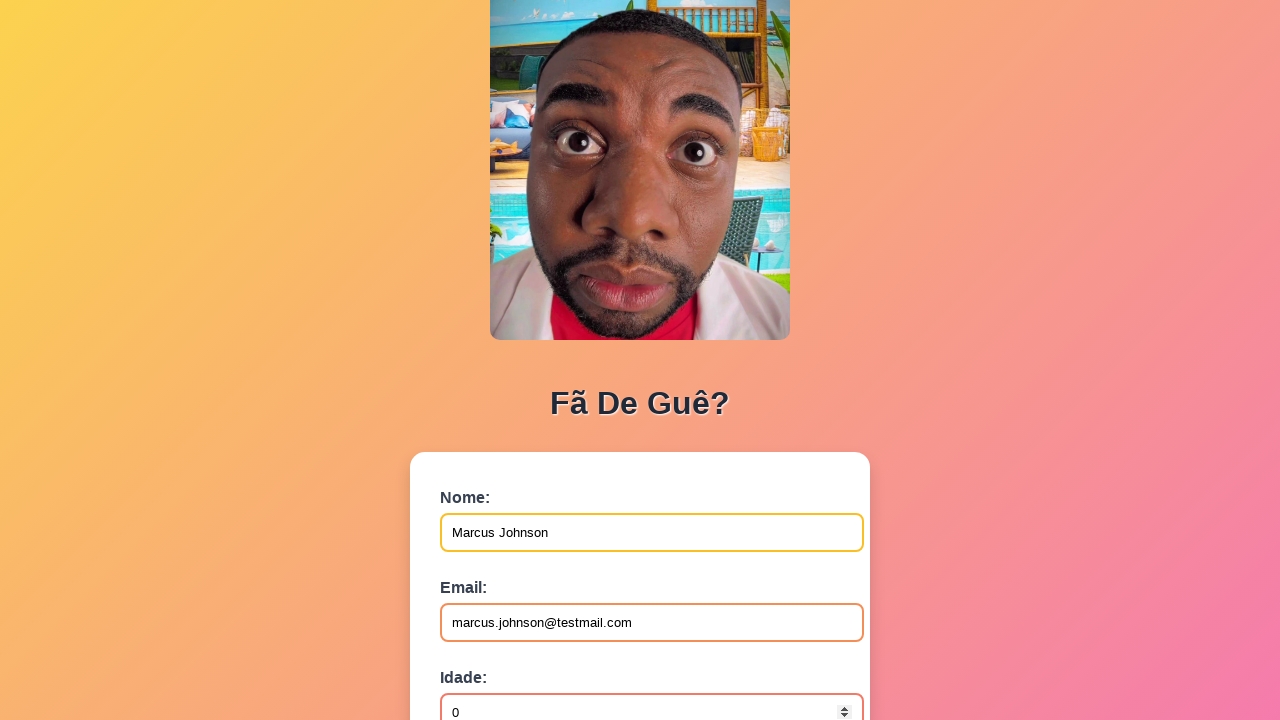

Clicked submit button to submit form at (490, 569) on button[type='submit']
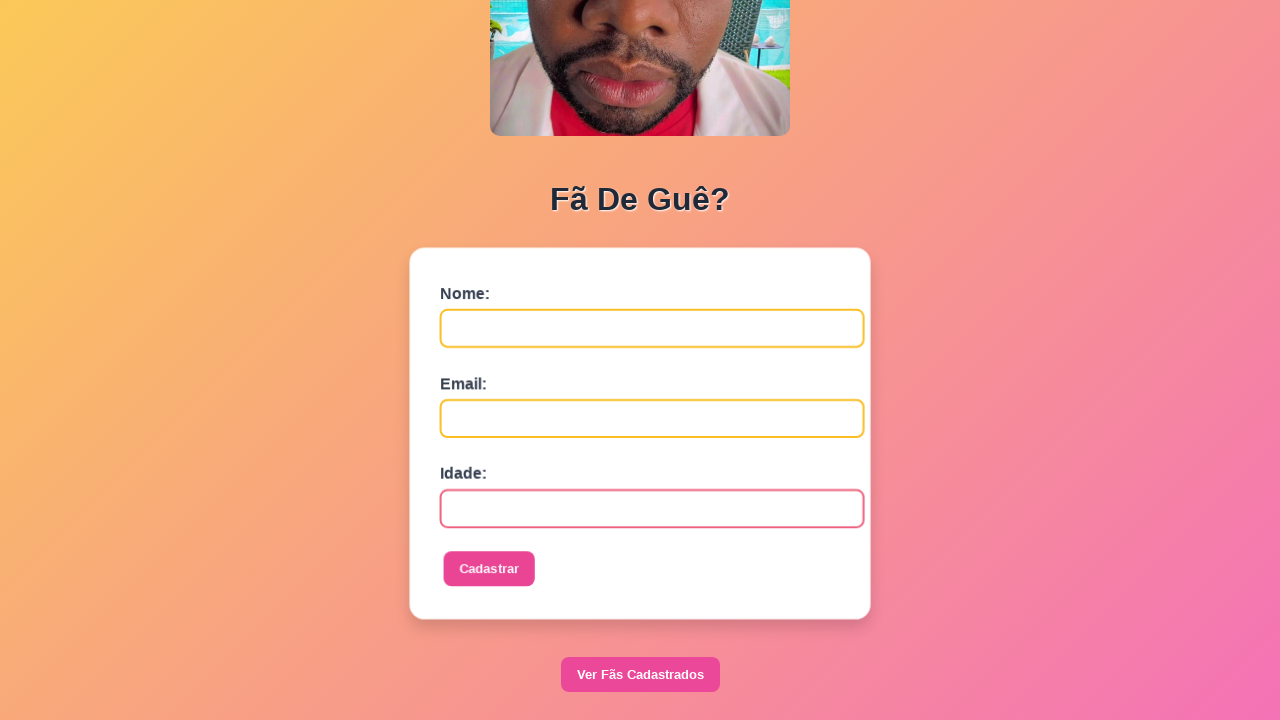

Waited 500ms for potential alert
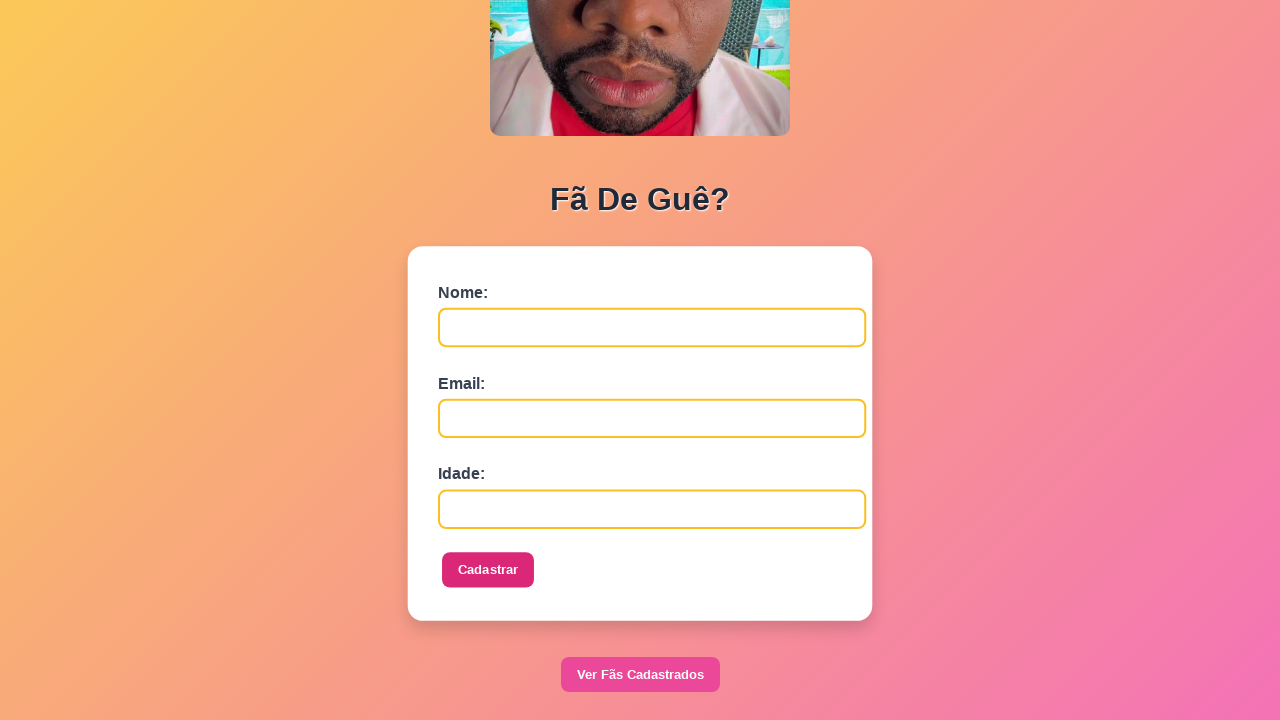

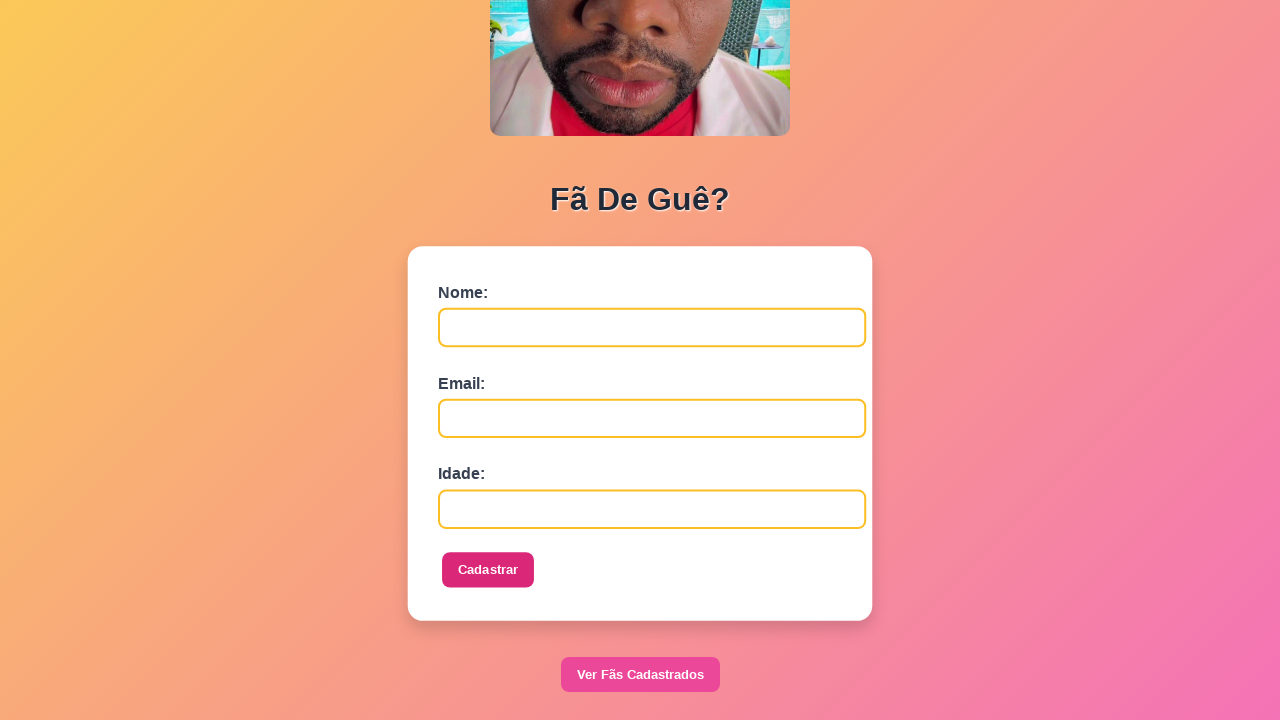